Tests changing DuckDuckGo appearance settings to dark mode by clicking the Dark option and verifying the background color changes

Starting URL: https://duckduckgo.com/settings#appearance

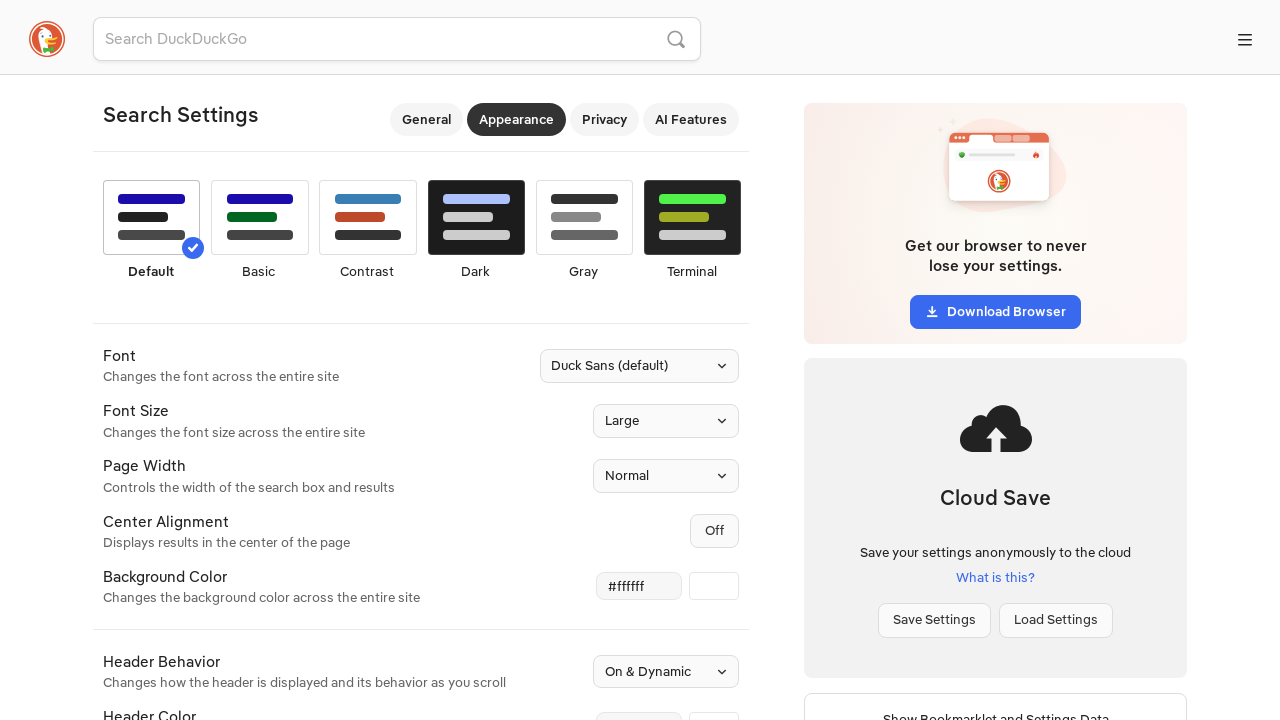

Retrieved default background color from body element
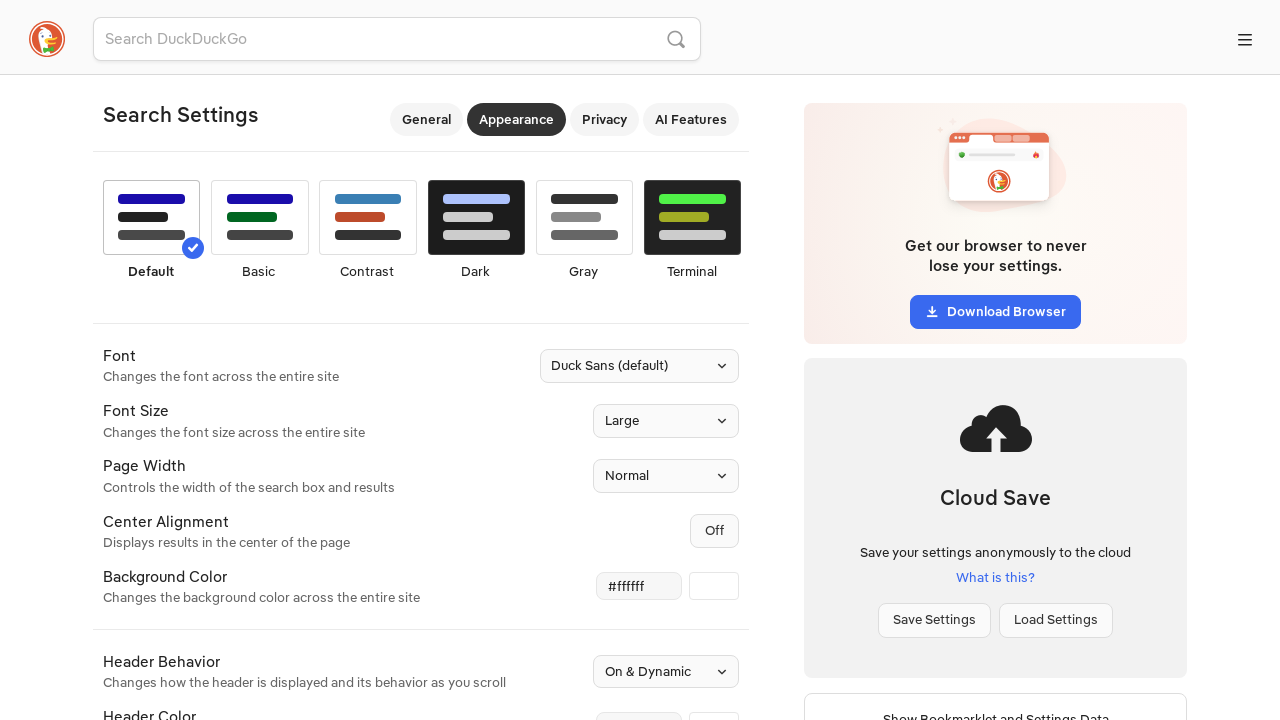

Verified default background color is white (rgb(255, 255, 255))
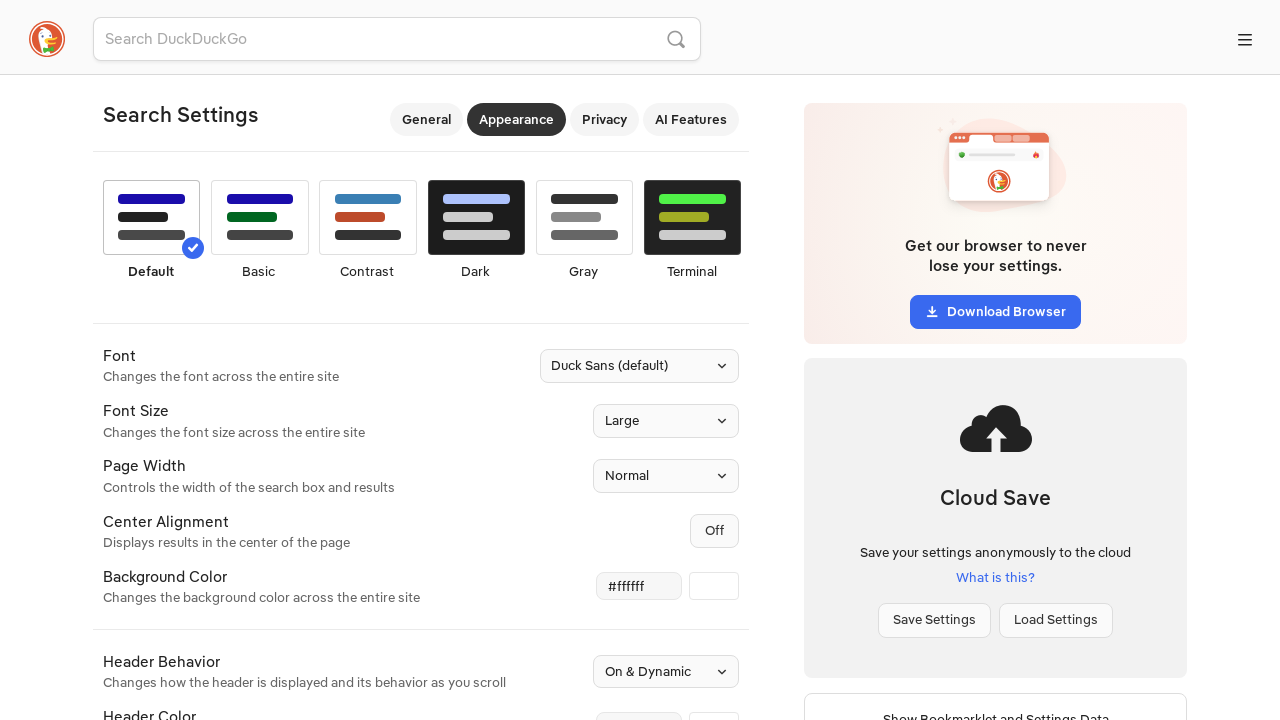

Clicked Dark mode option in appearance settings at (475, 271) on internal:text="Dark"i
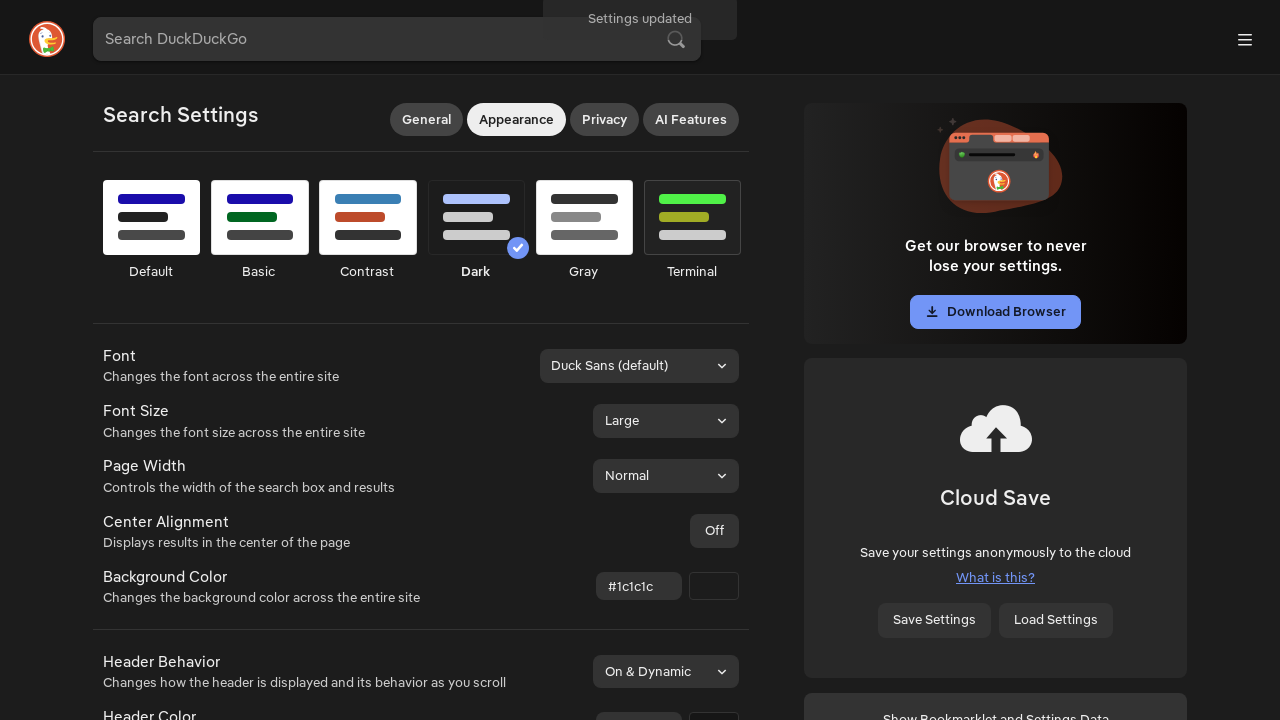

Waited 500ms for dark mode styles to apply
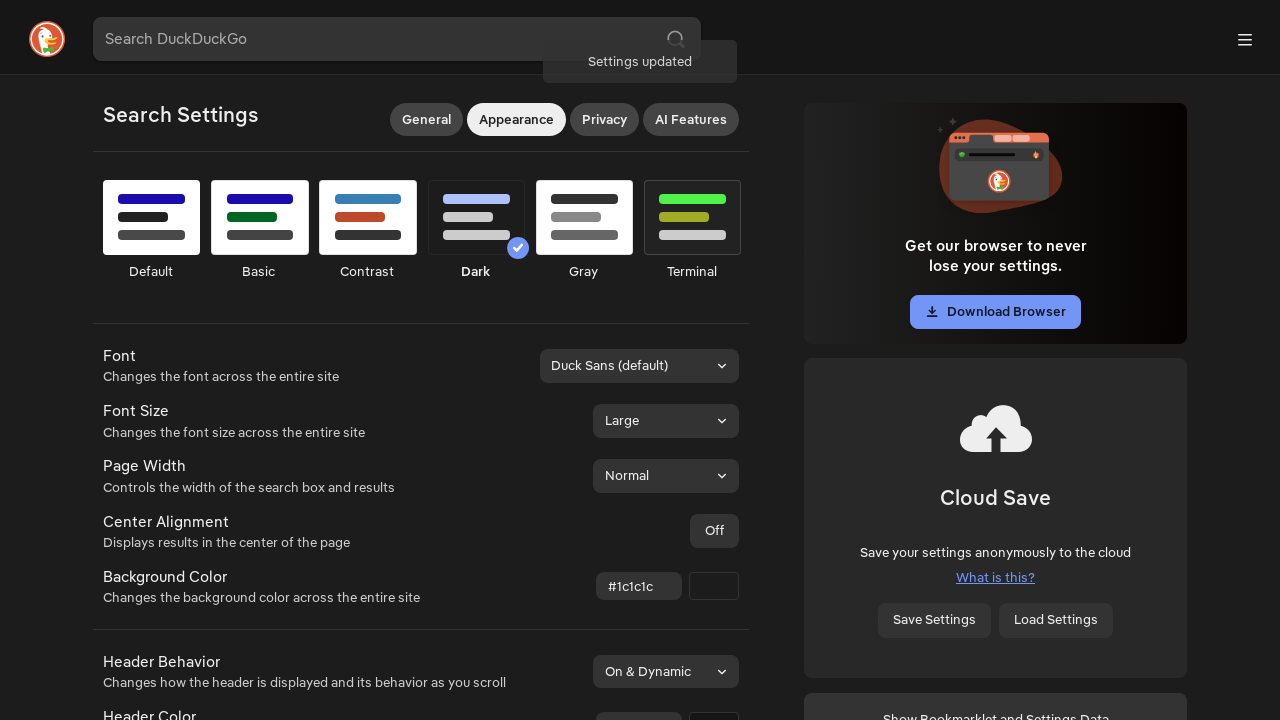

Retrieved background color after dark mode activation
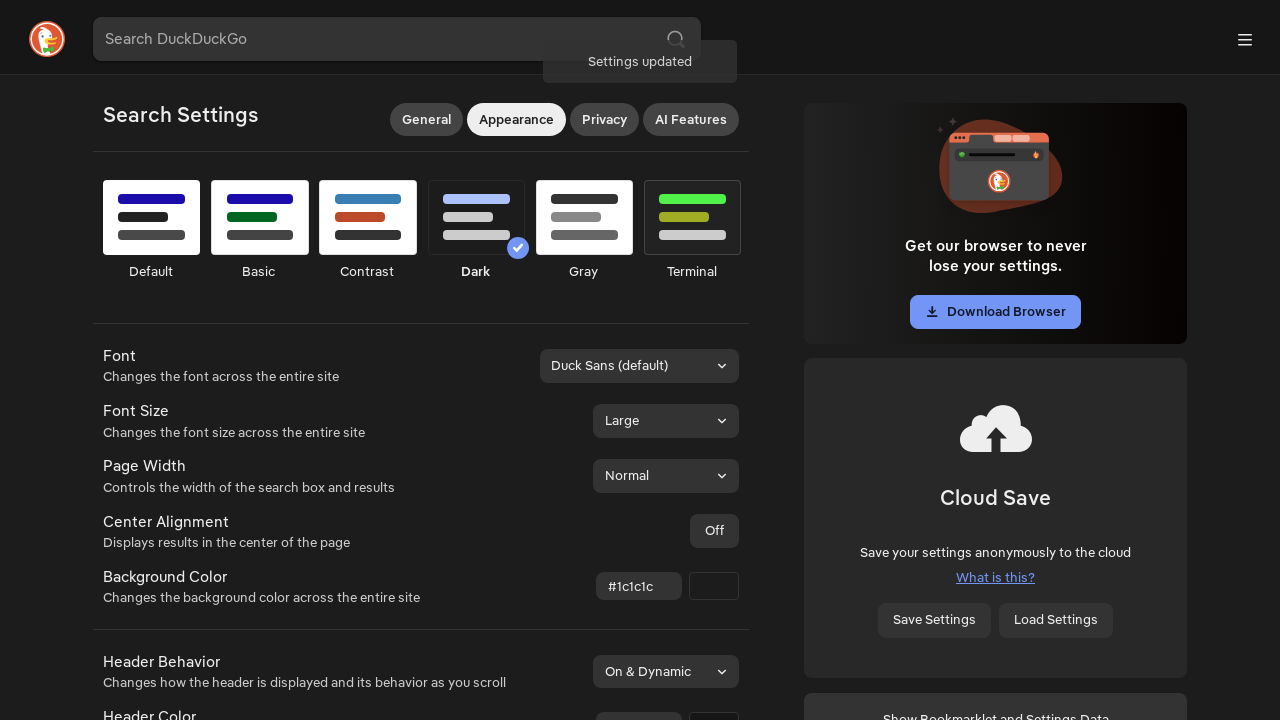

Verified background color changed to dark (rgb(28, 28, 28))
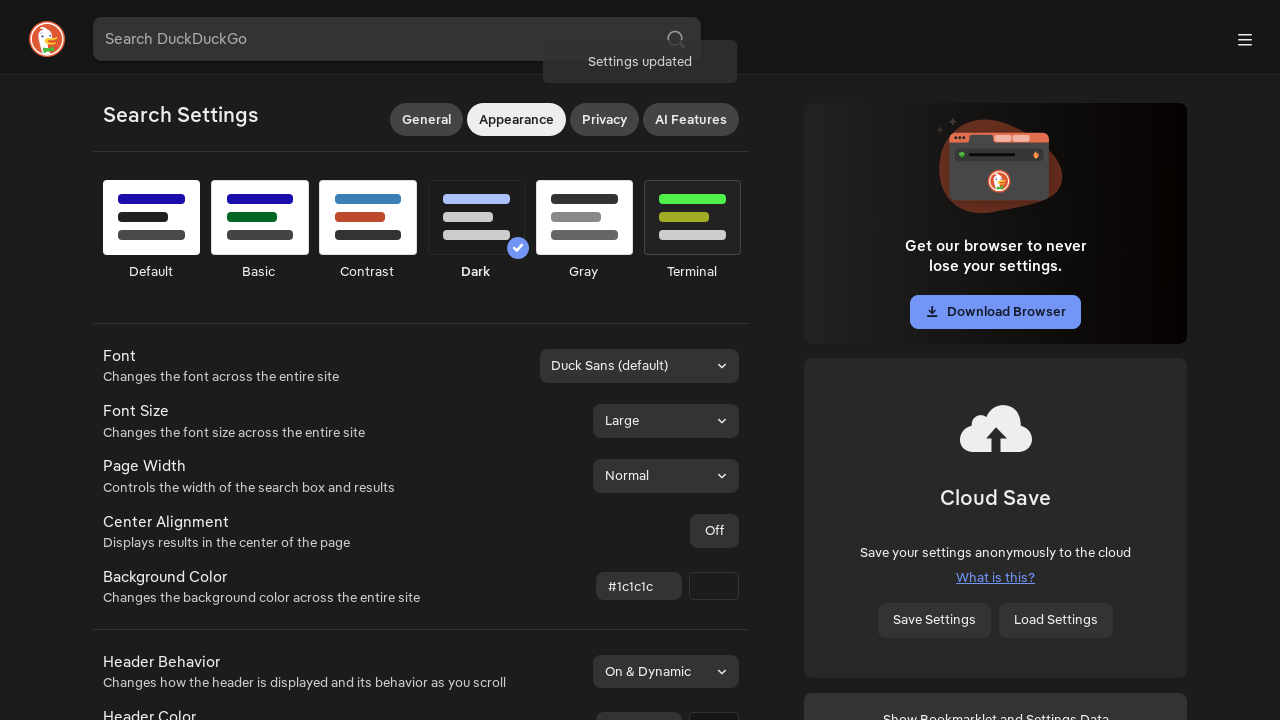

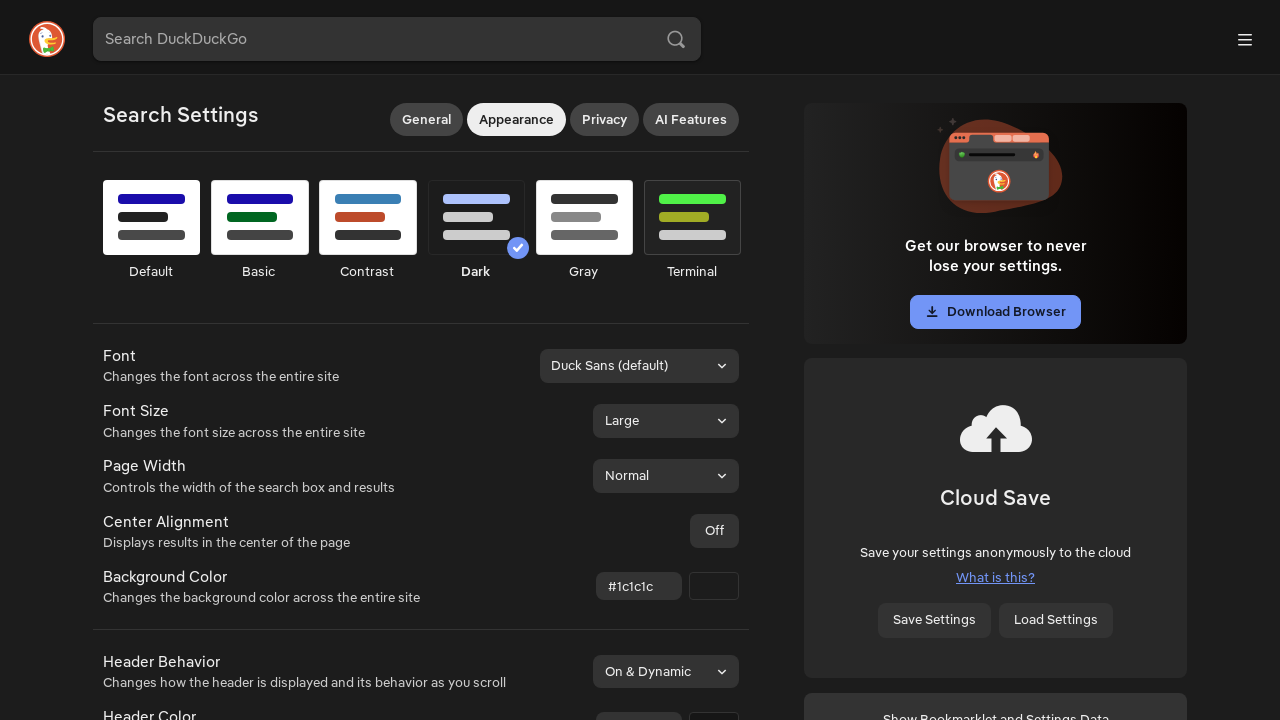